Tests browser navigation functionality by navigating to a QR code scanning website, then using back, forward, and refresh navigation commands.

Starting URL: https://qrcodescan.in/

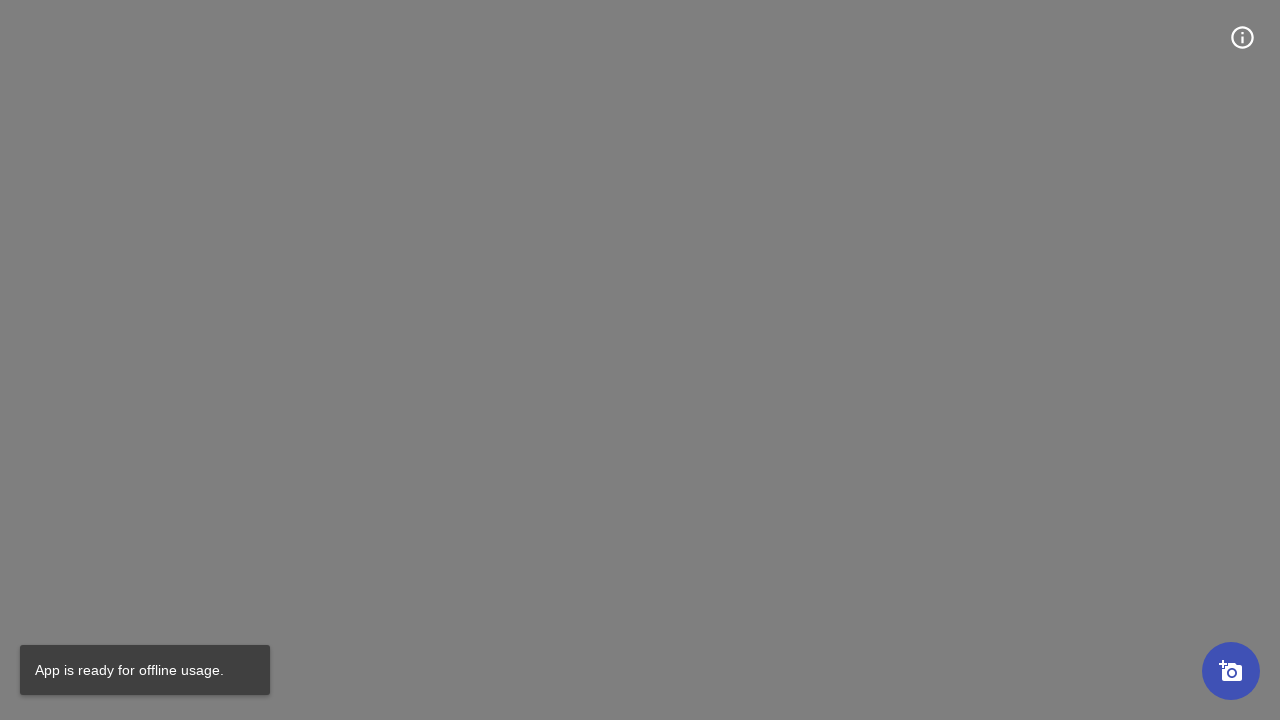

Navigated to QR code scanning website at https://qrcodescan.in/
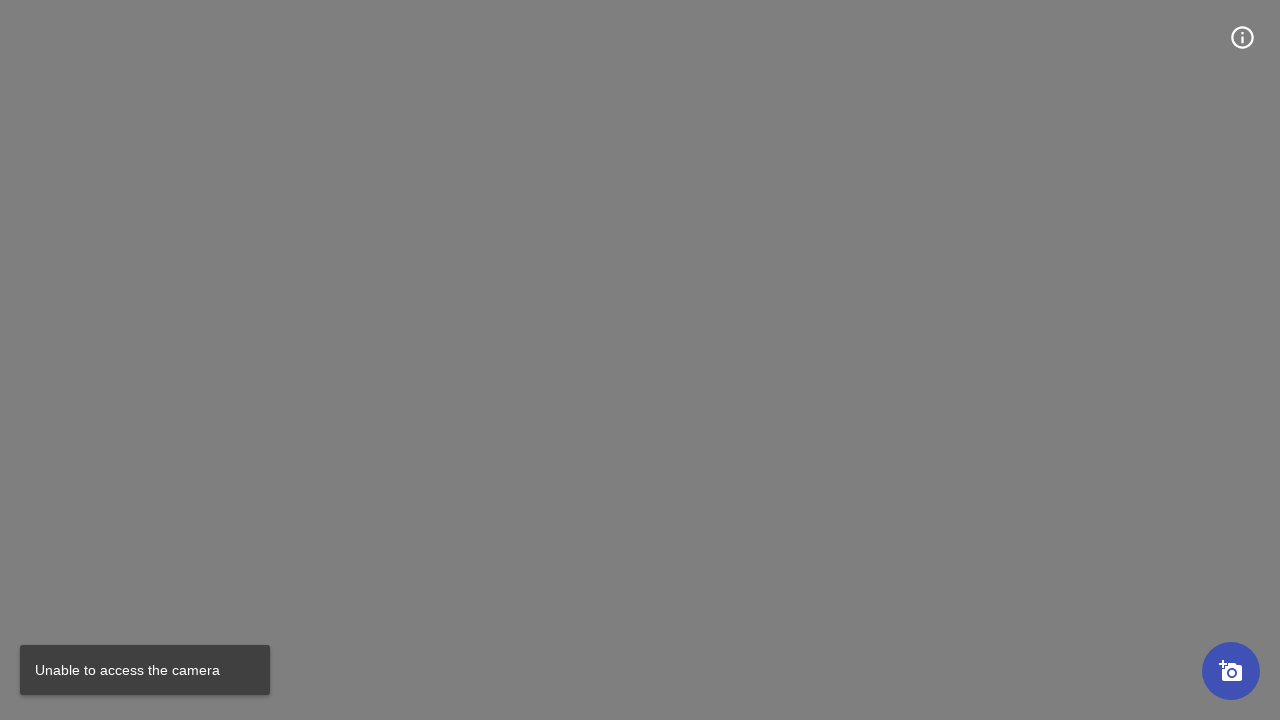

Navigated back to previous page in history
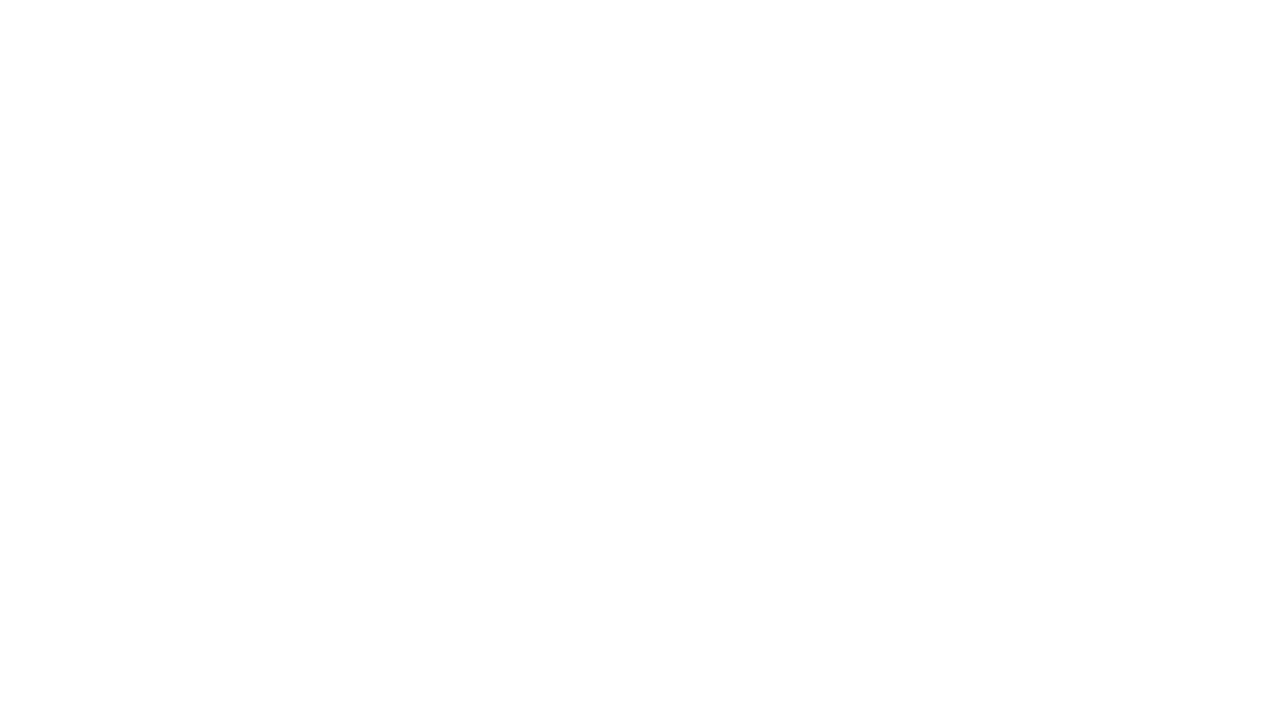

Navigated forward to next page in history
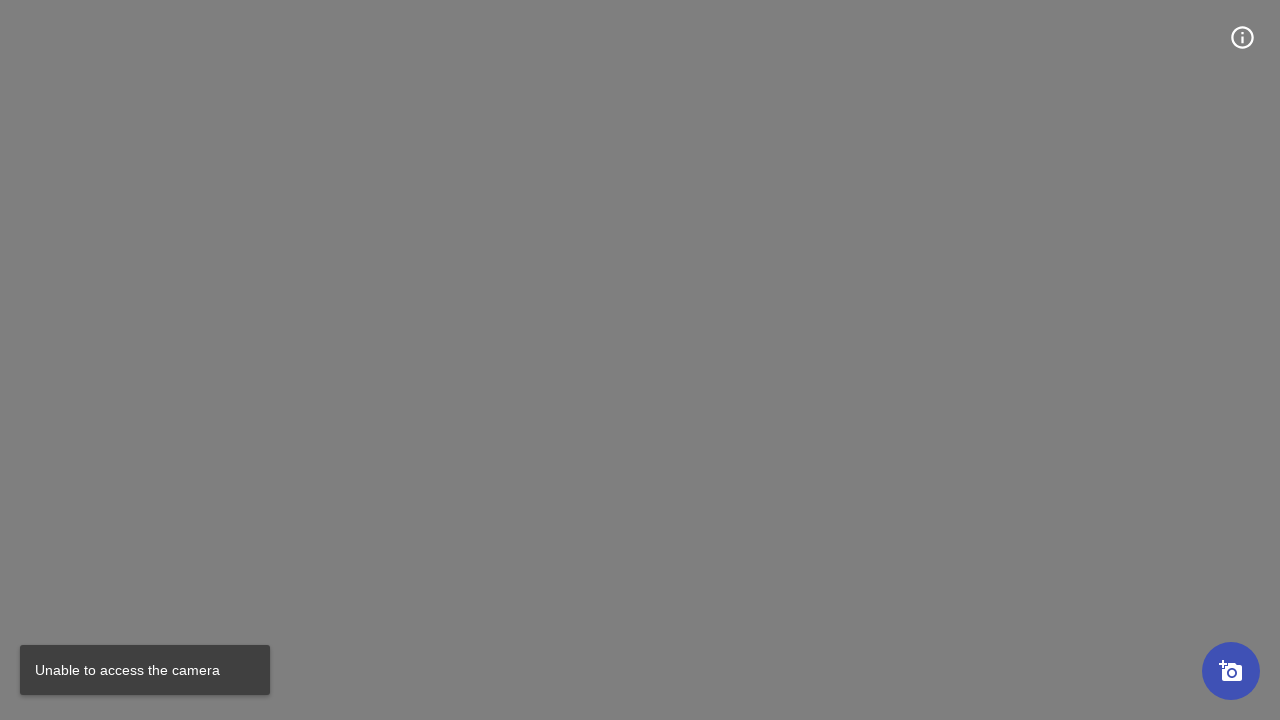

Refreshed the current page
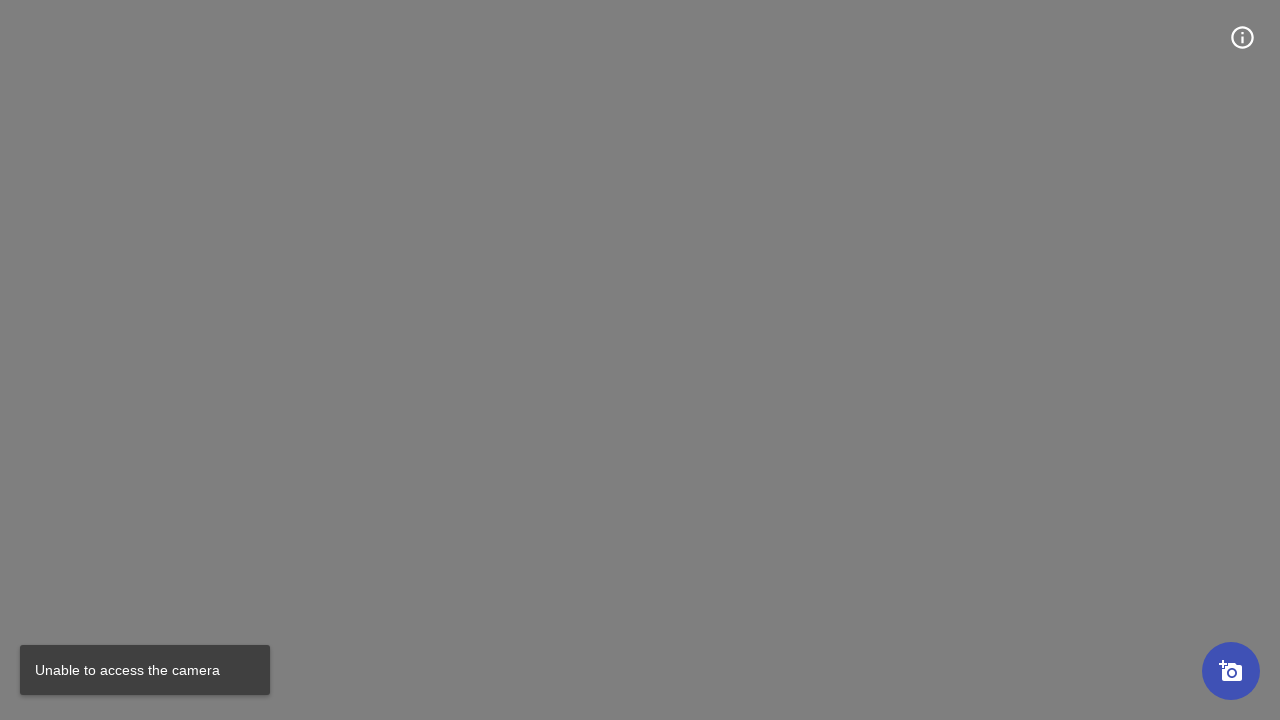

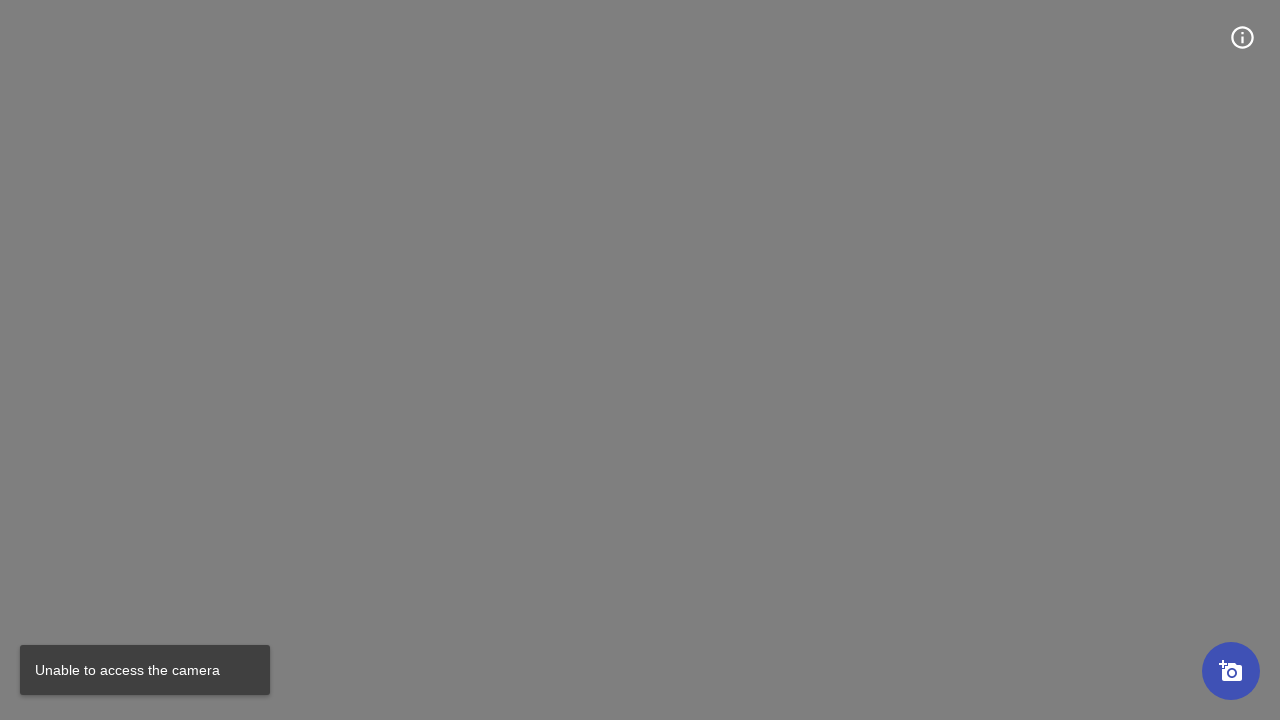